Tests file upload functionality by navigating to the file upload page, selecting a file, and clicking the upload button

Starting URL: https://the-internet.herokuapp.com/

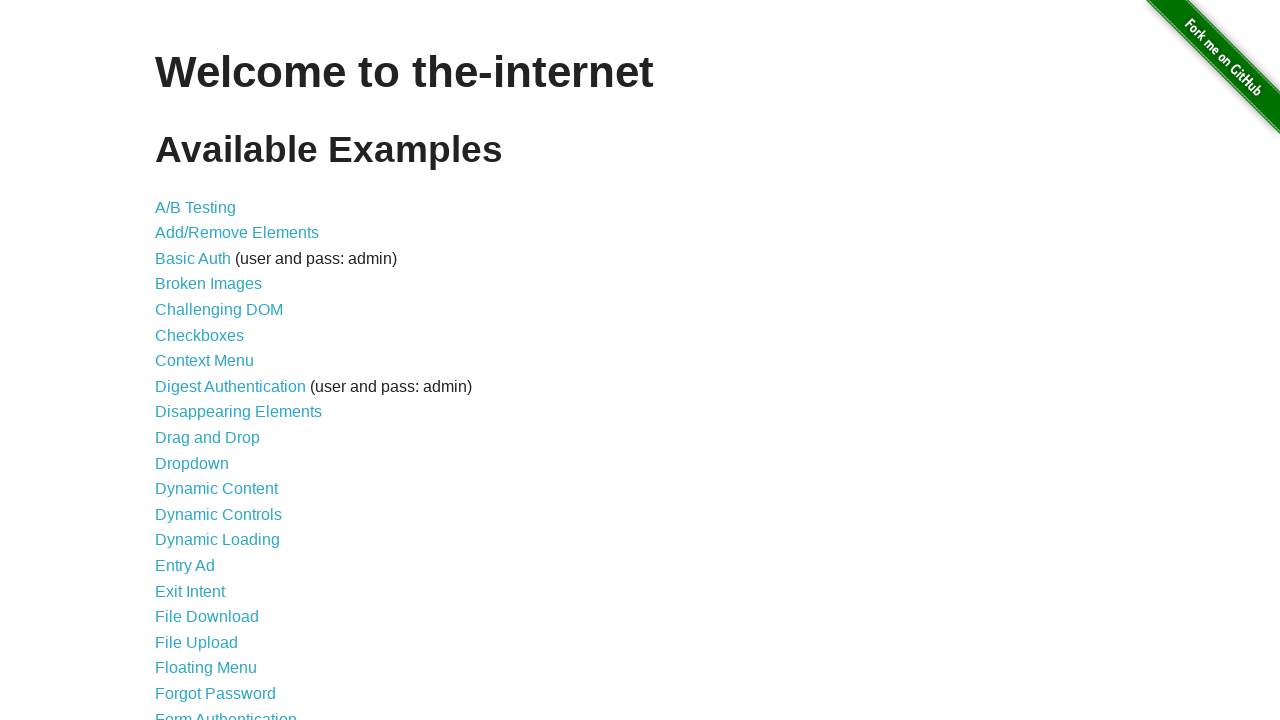

Clicked on File Upload link at (196, 642) on a:has-text('File Upload')
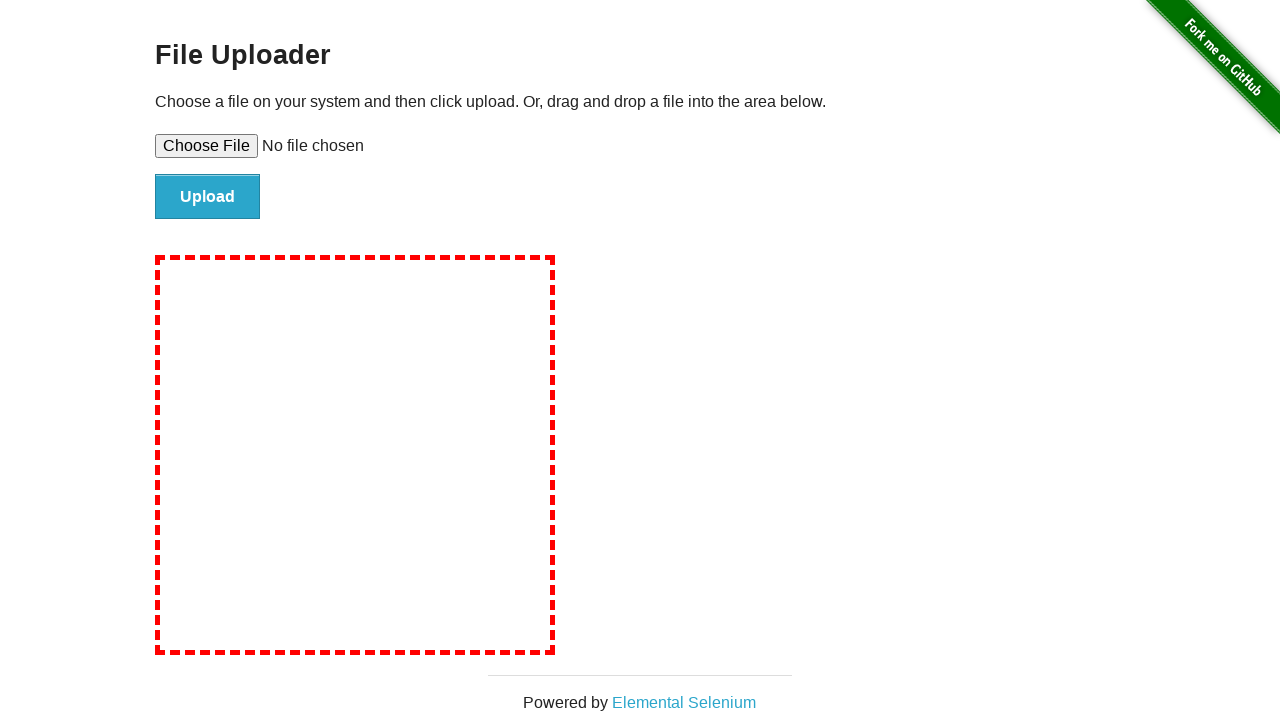

File upload page loaded and file input selector found
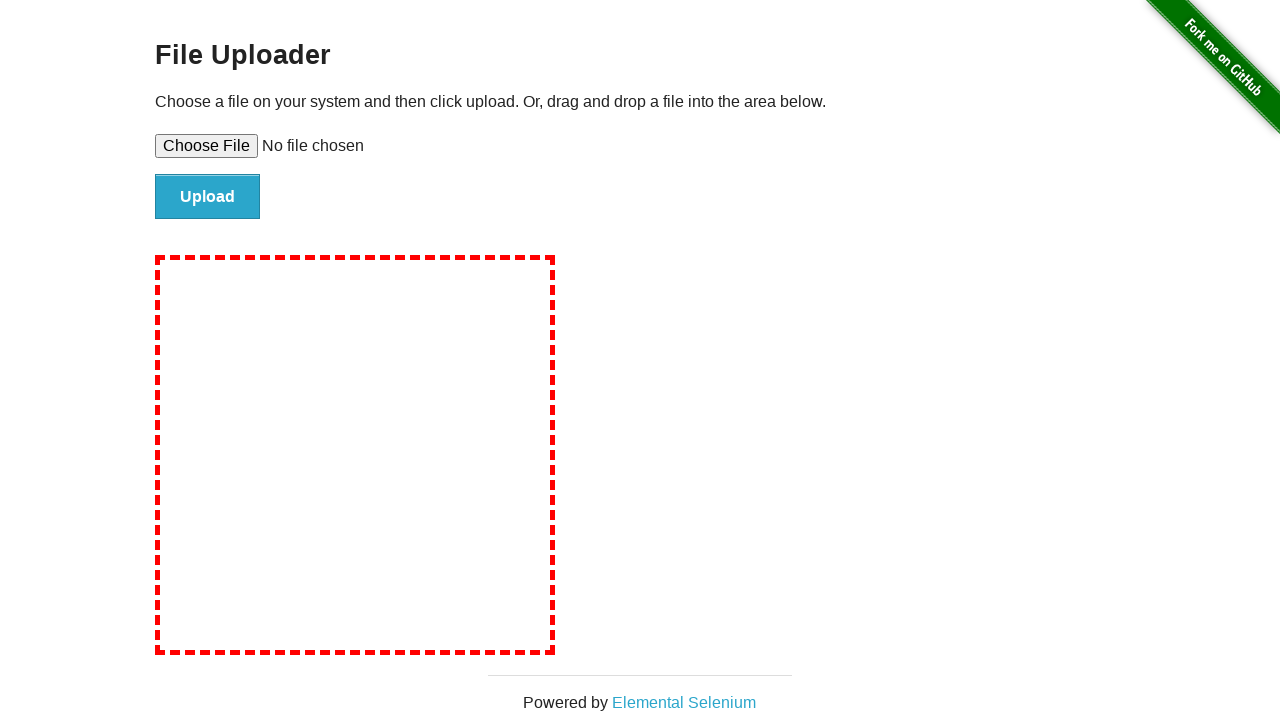

Created temporary test file
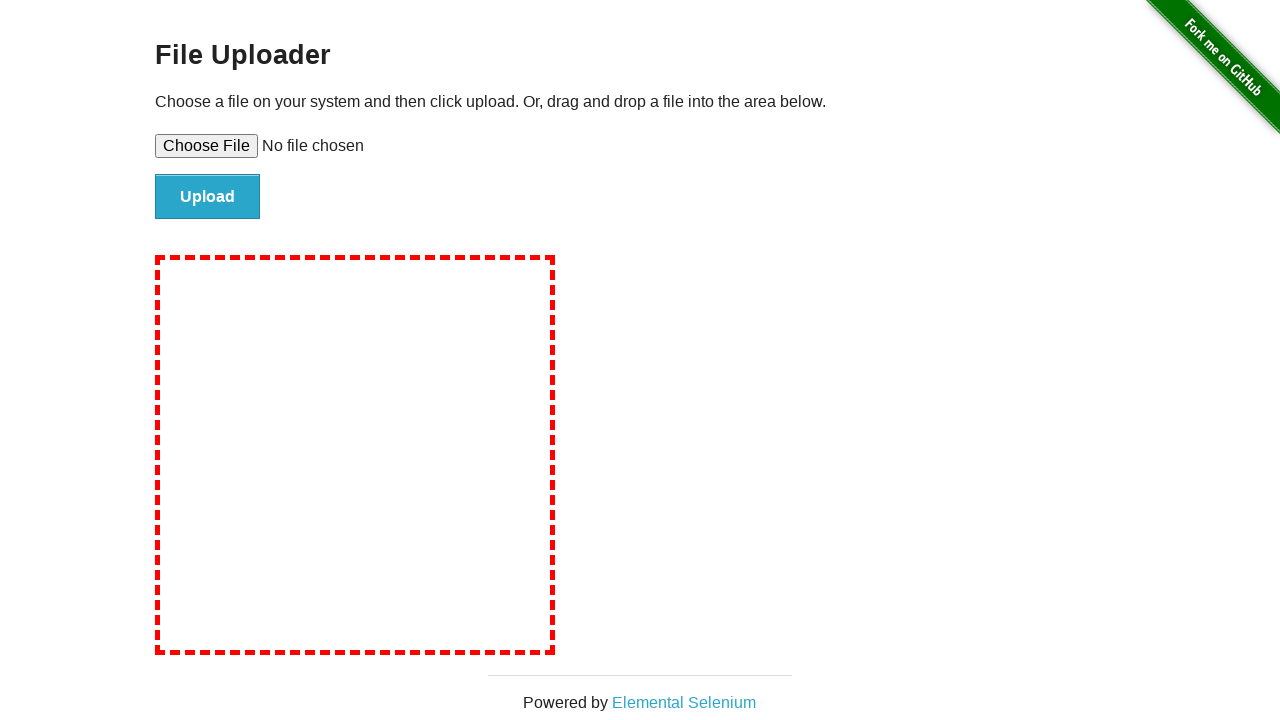

Selected file for upload using set_input_files
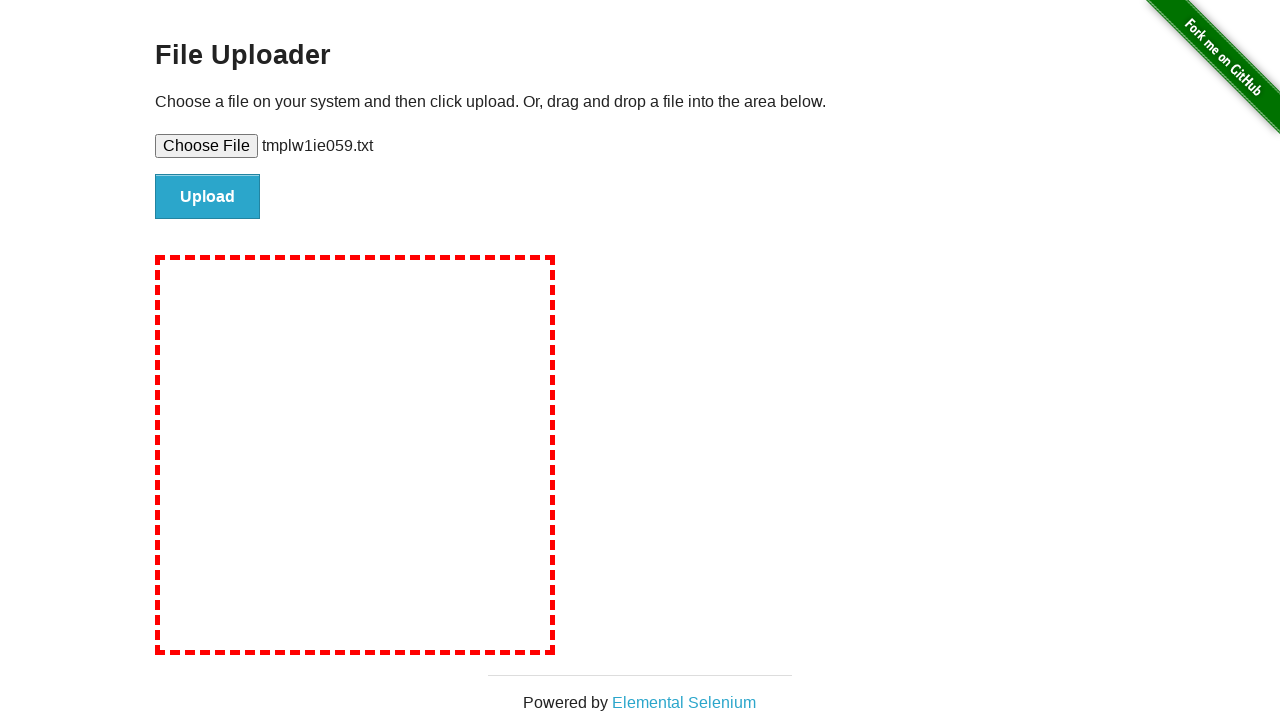

Clicked upload button at (208, 197) on #file-submit
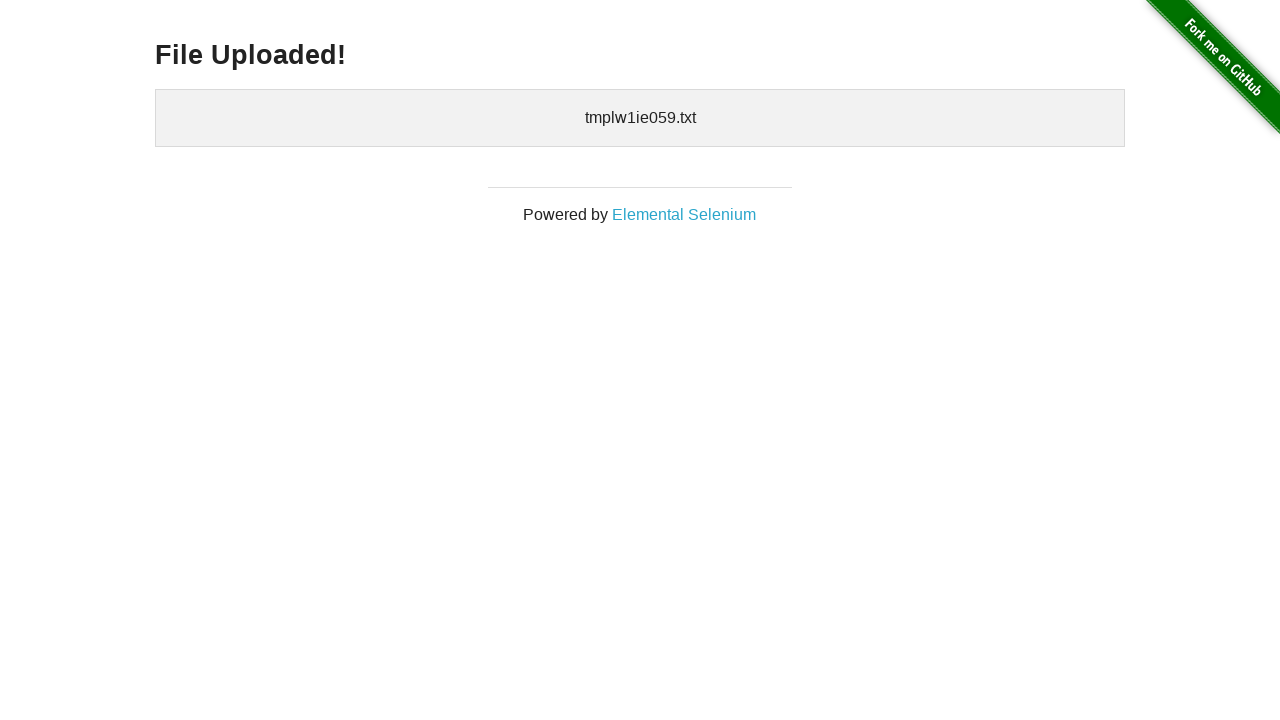

Upload confirmation page loaded showing uploaded files
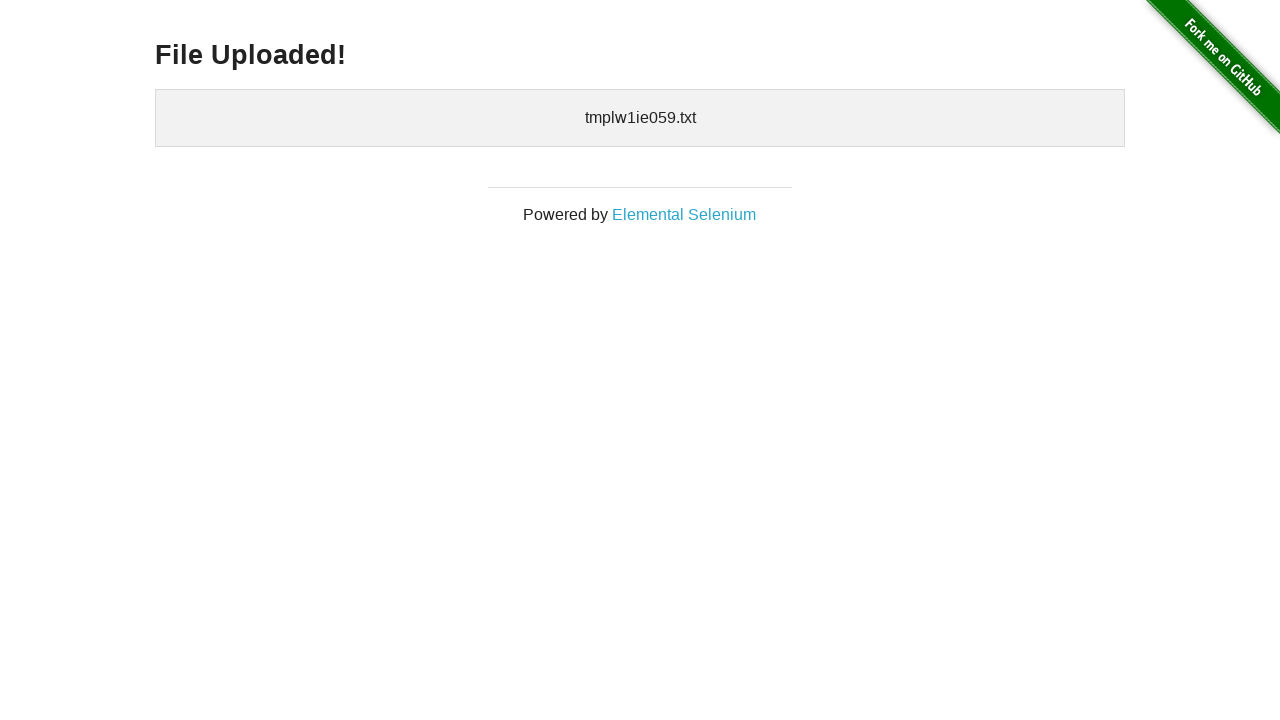

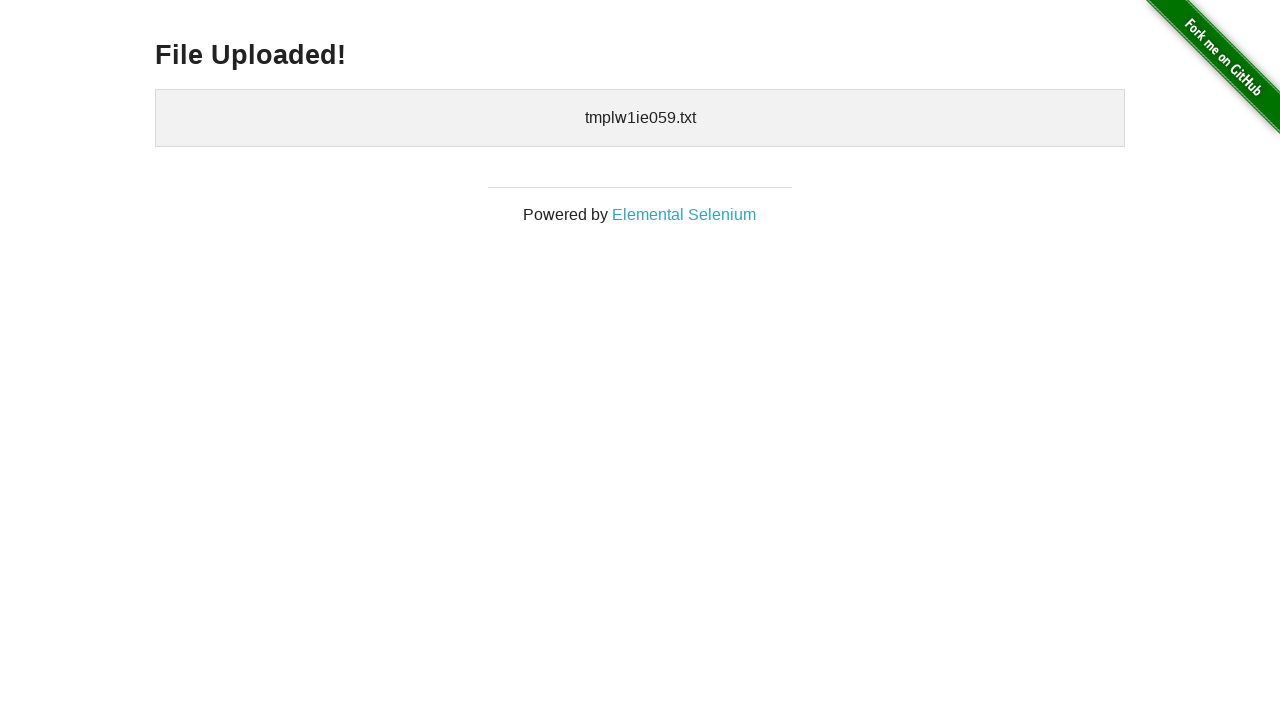